Tests that the Skillbox website loads correctly by verifying the page title contains "Skillbox"

Starting URL: https://skillbox.ru

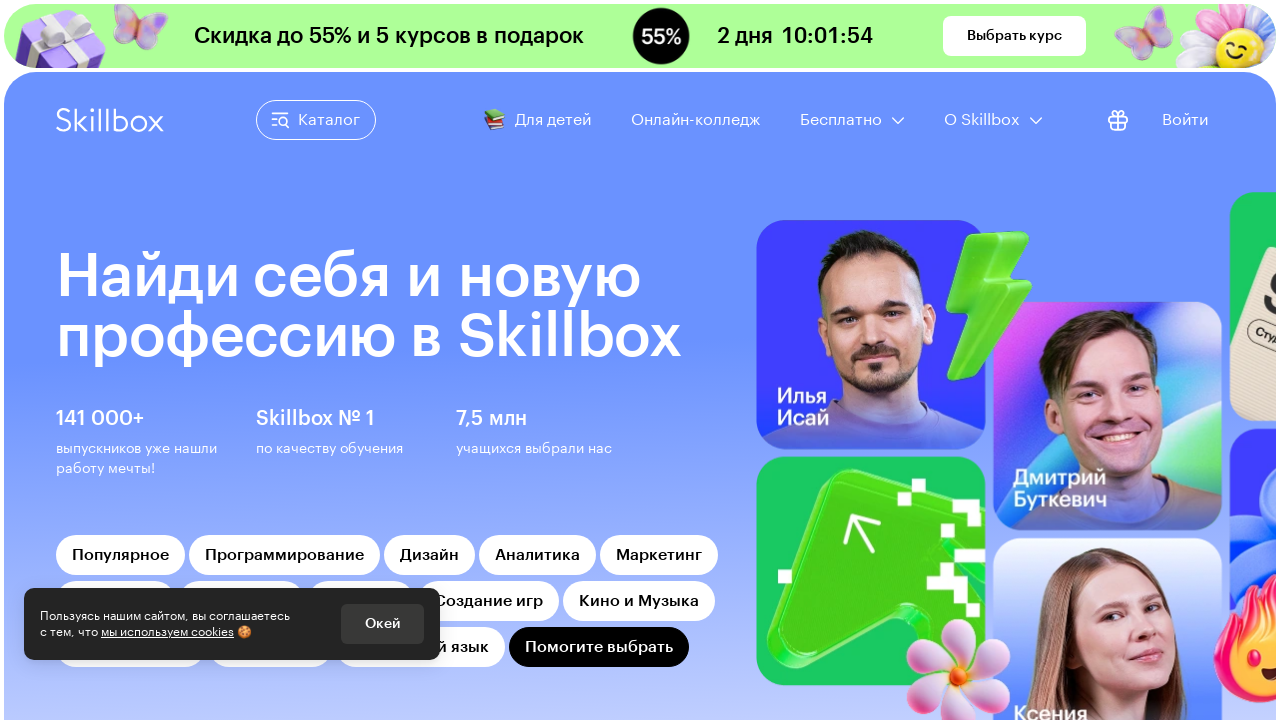

Waited for page DOM content to load
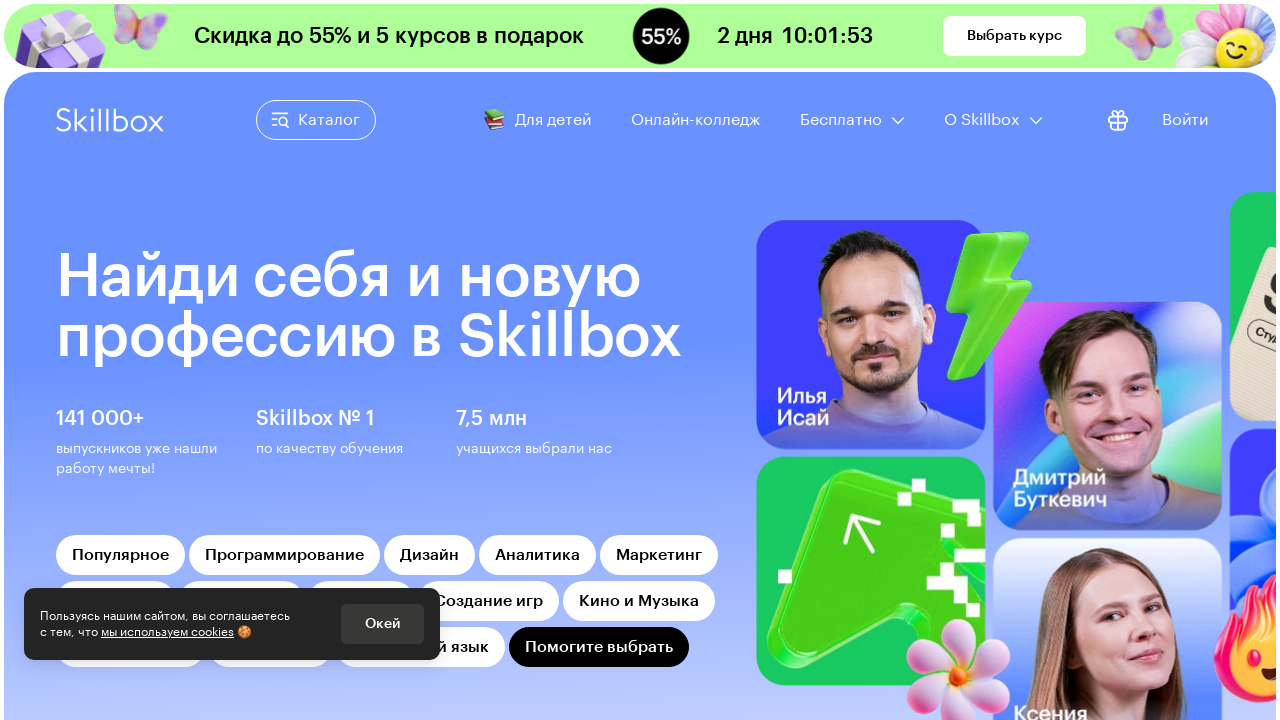

Verified page title contains 'Skillbox'
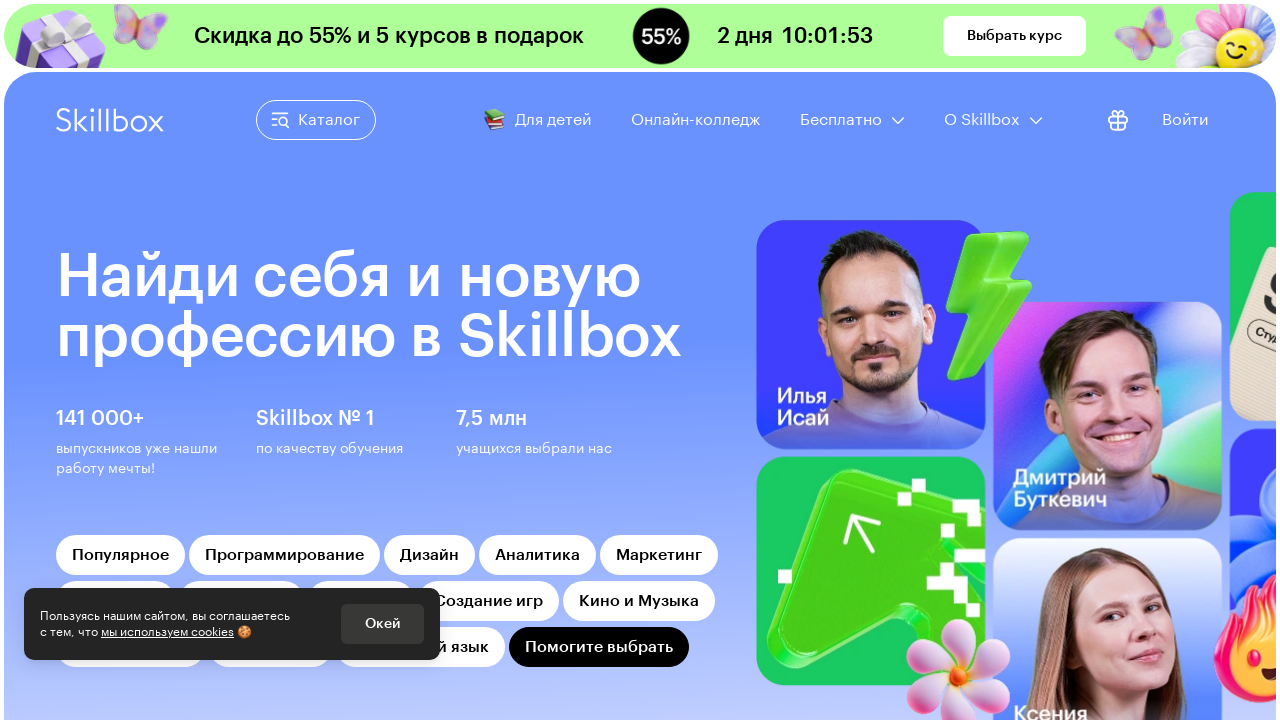

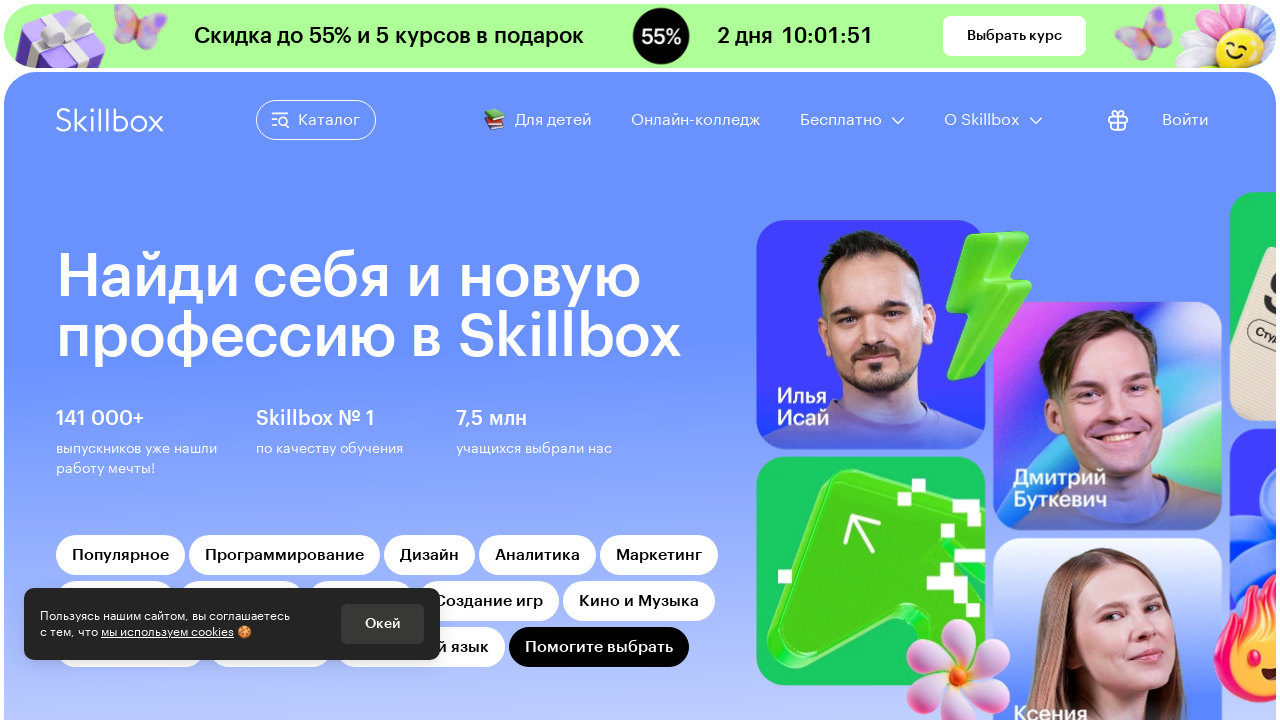